Waits for a paragraph element to change its style attribute to green color

Starting URL: https://kristinek.github.io/site/examples/sync

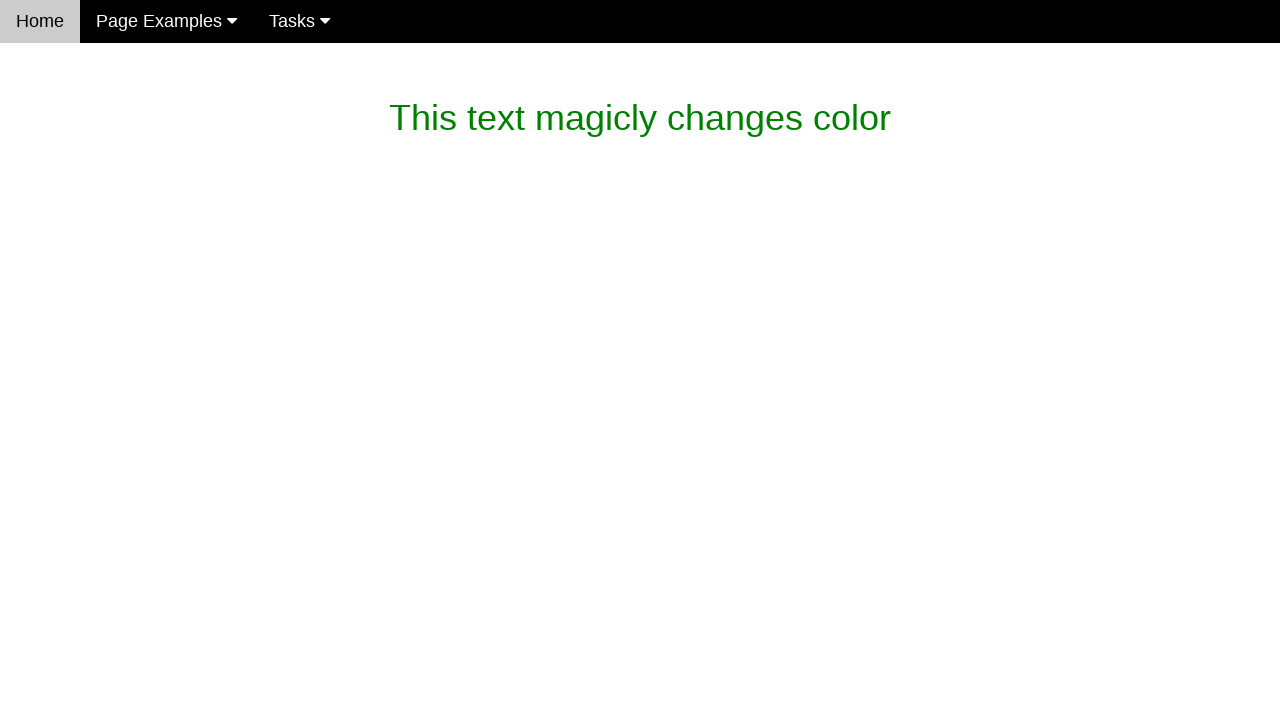

Waited for paragraph element style attribute to change to green color
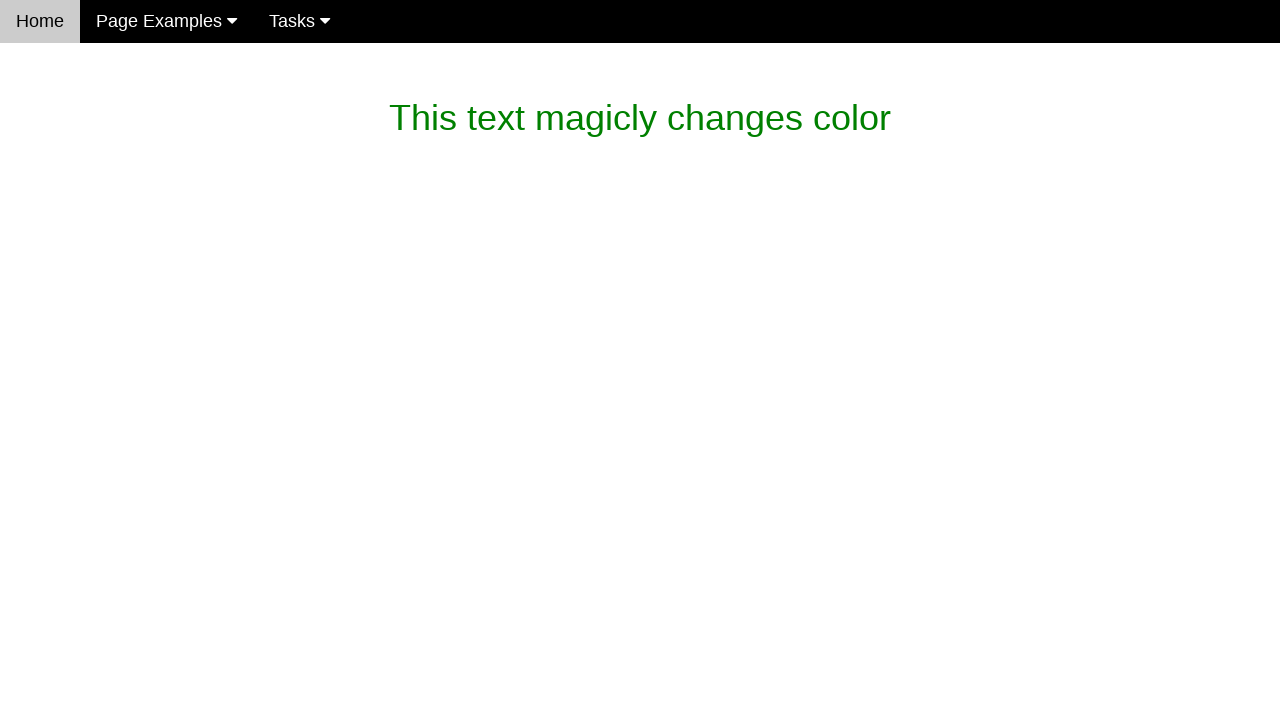

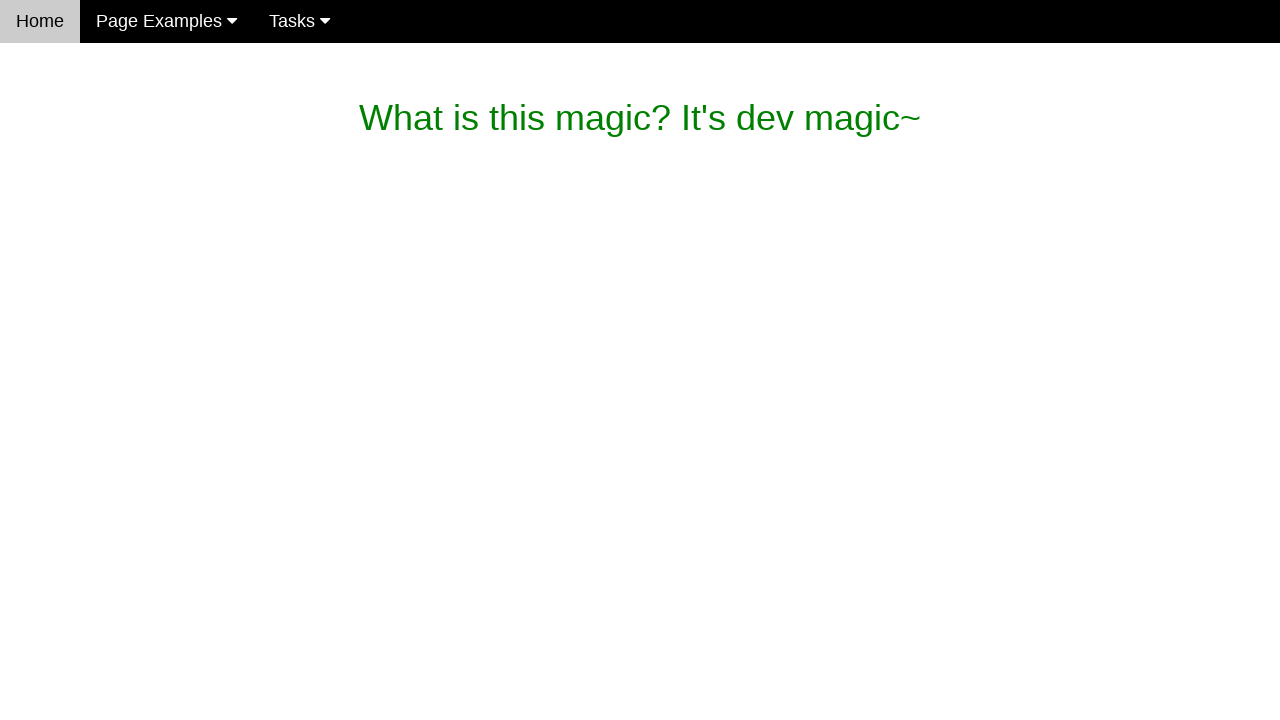